Tests dropdown functionality by verifying available options and selecting different values using various methods

Starting URL: http://the-internet.herokuapp.com/dropdown

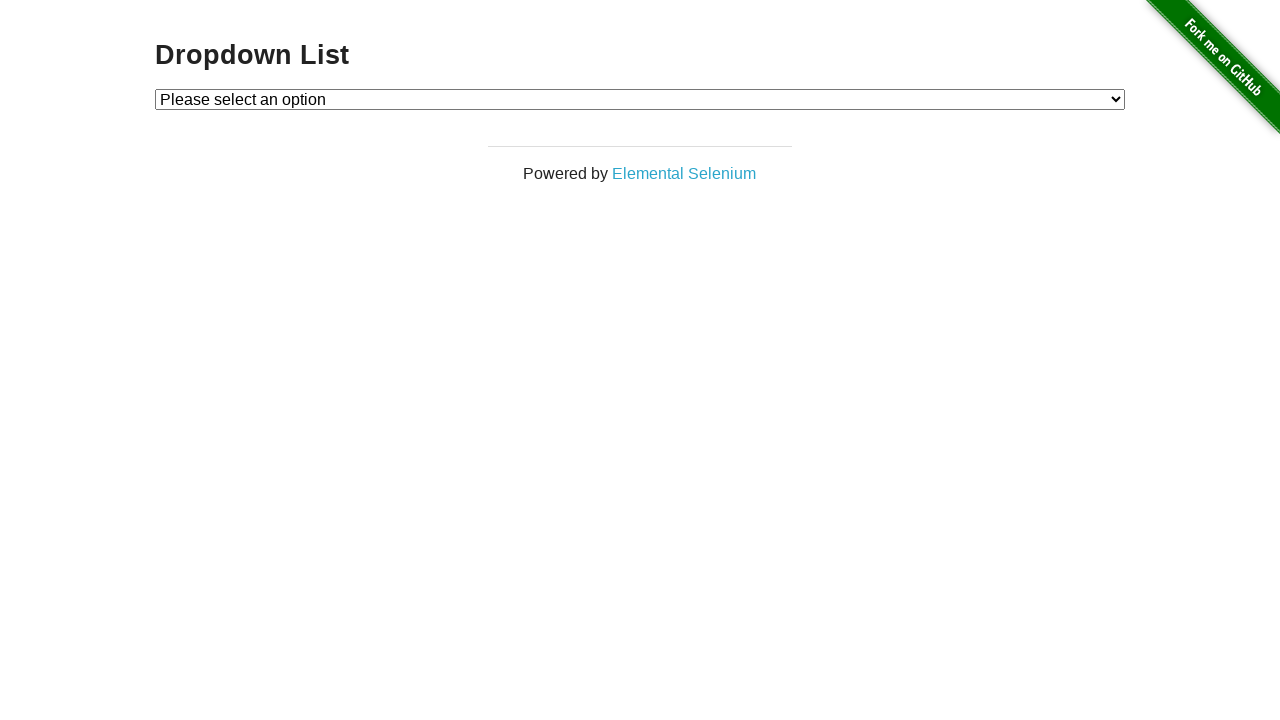

Located dropdown element with id 'dropdown'
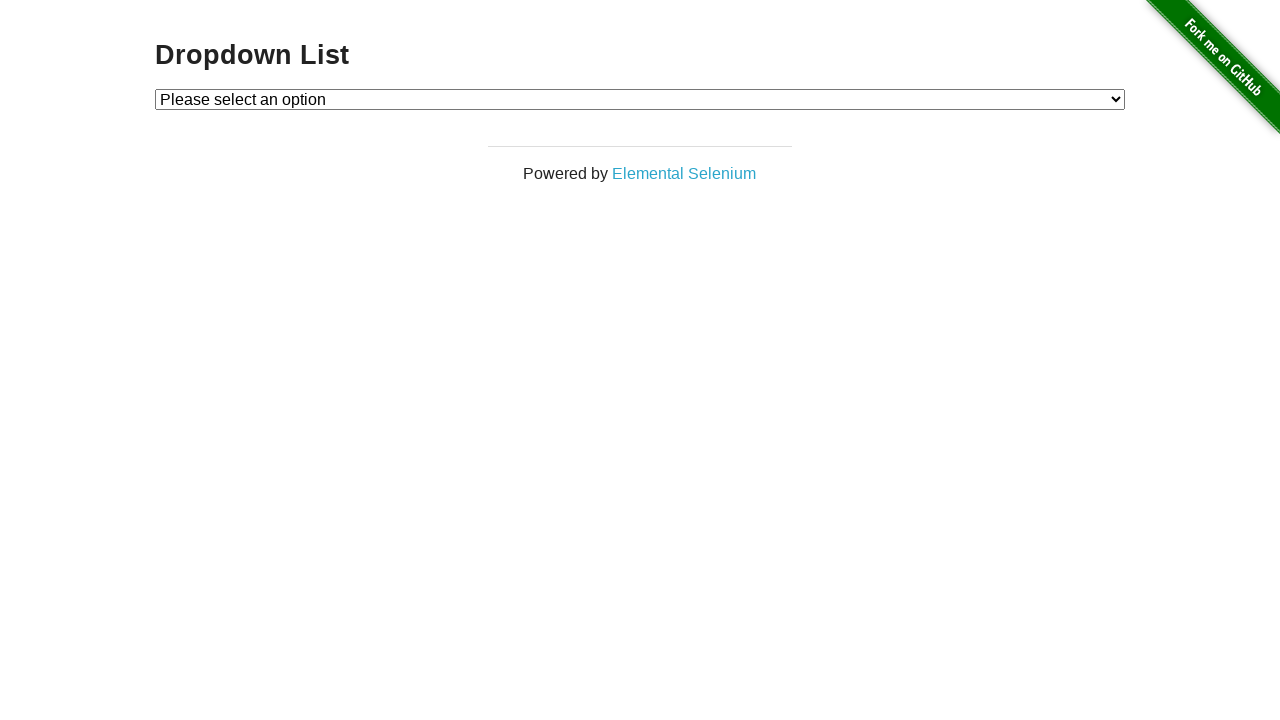

Retrieved all dropdown options: ['Please select an option', 'Option 1', 'Option 2']
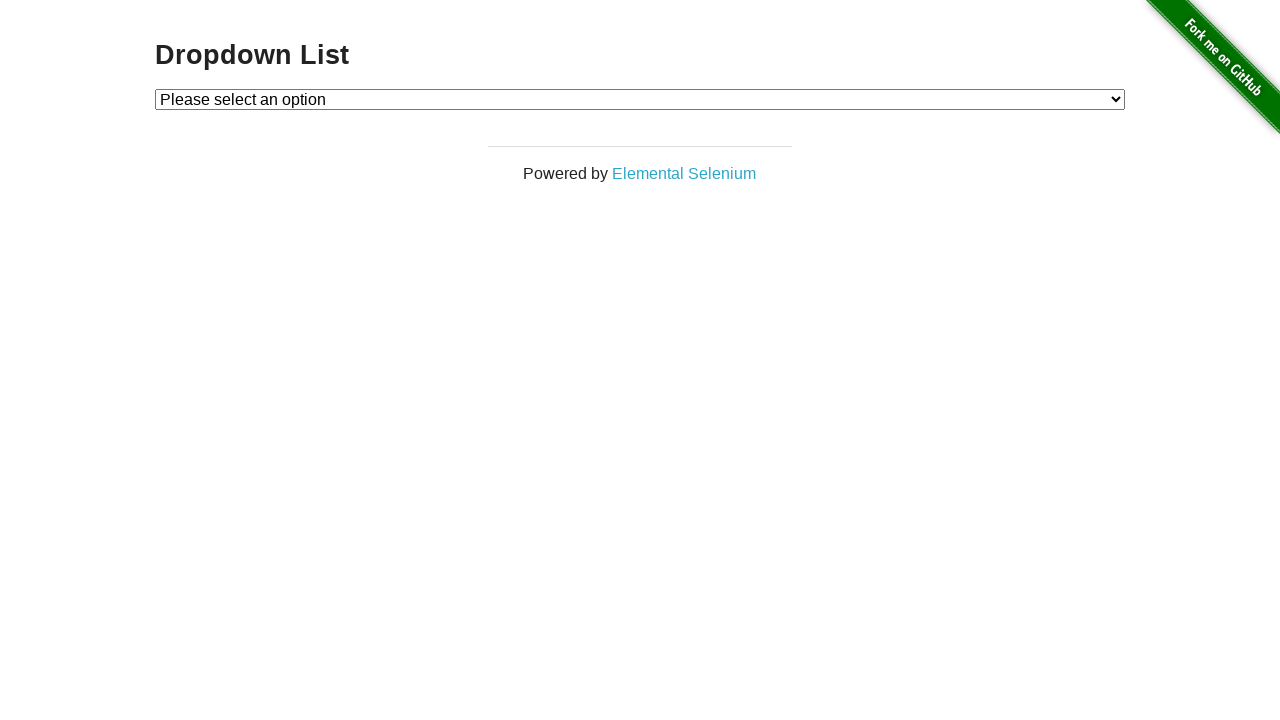

Selected dropdown option by value '1' on #dropdown
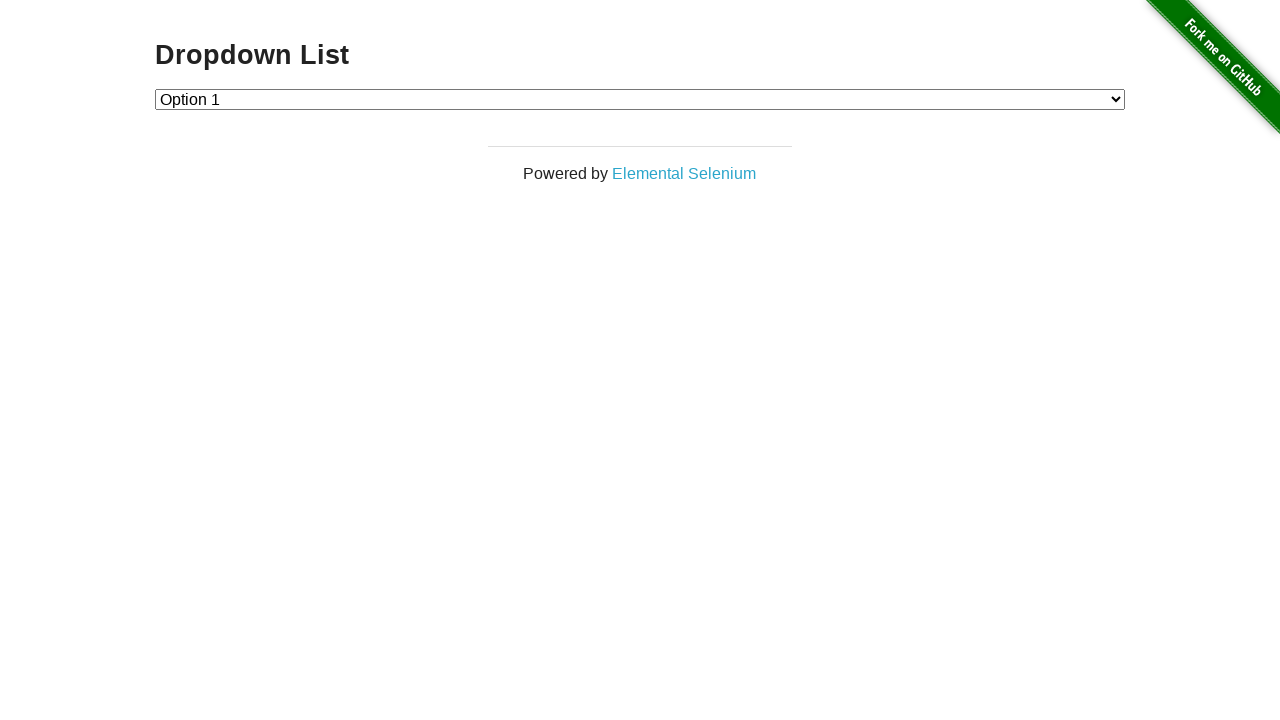

Verified dropdown selection, current value: 1
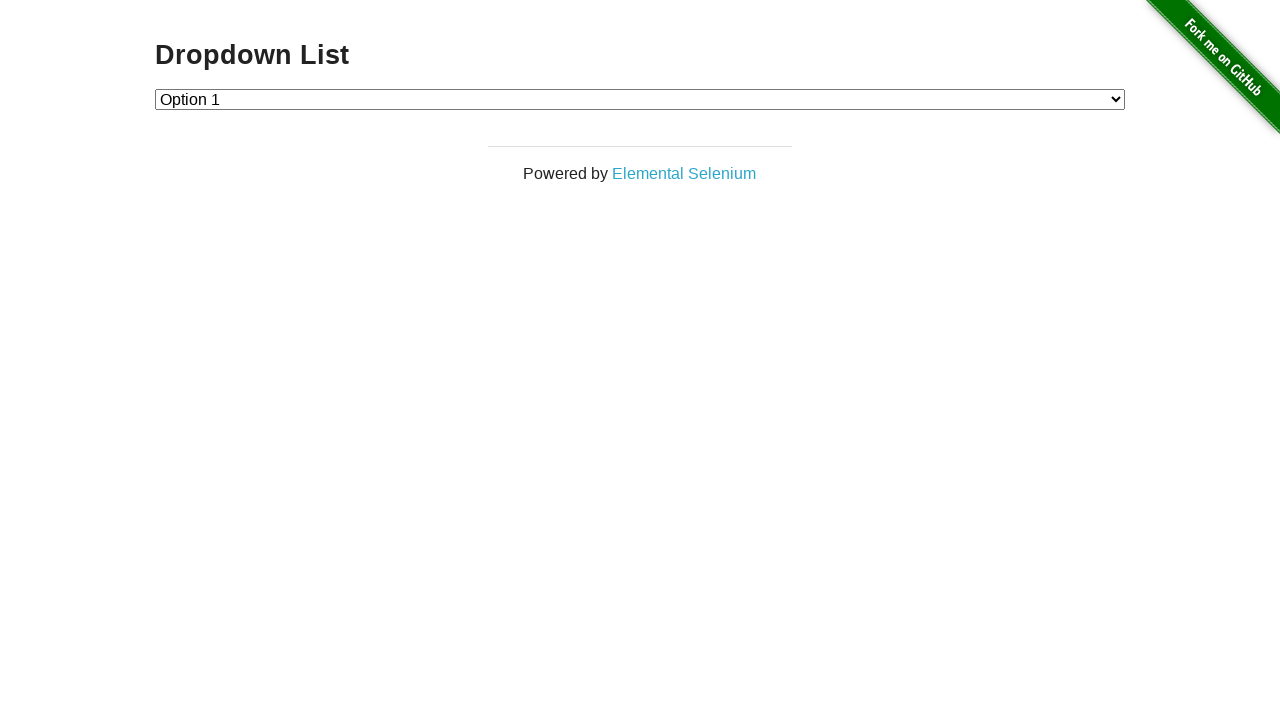

Selected dropdown option by label 'Option 2' on #dropdown
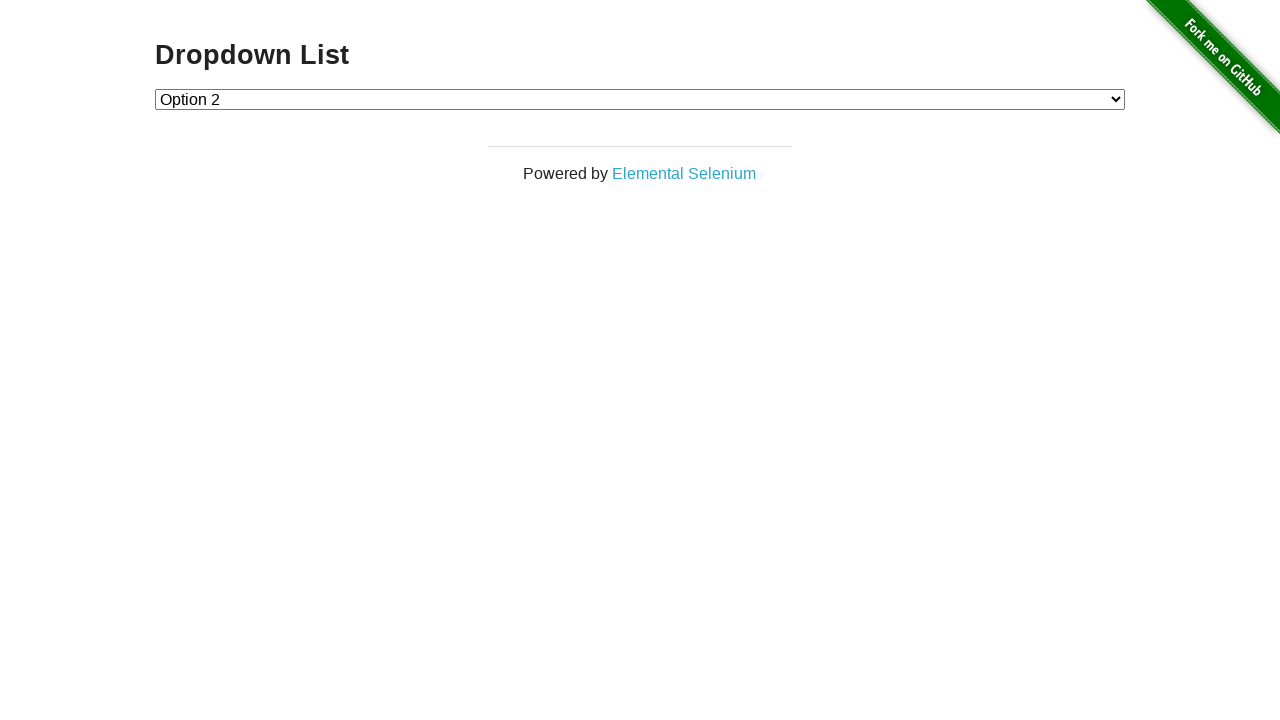

Verified selected option text: Option 2
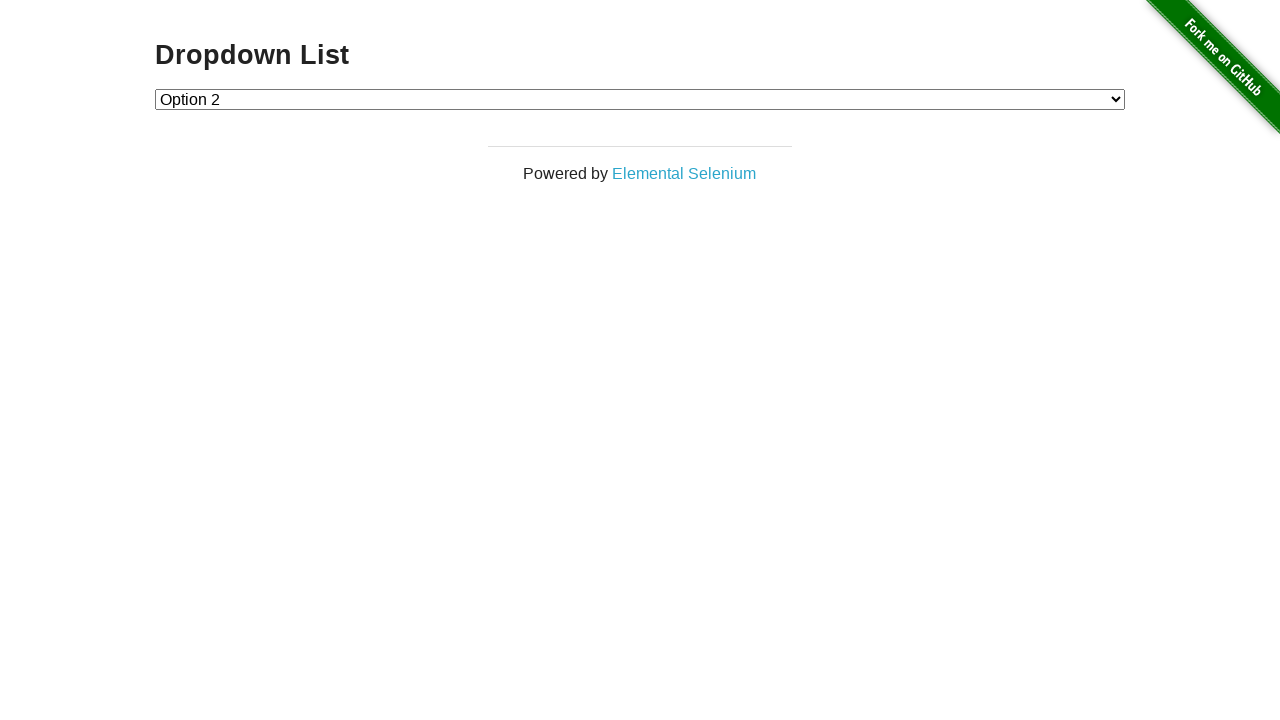

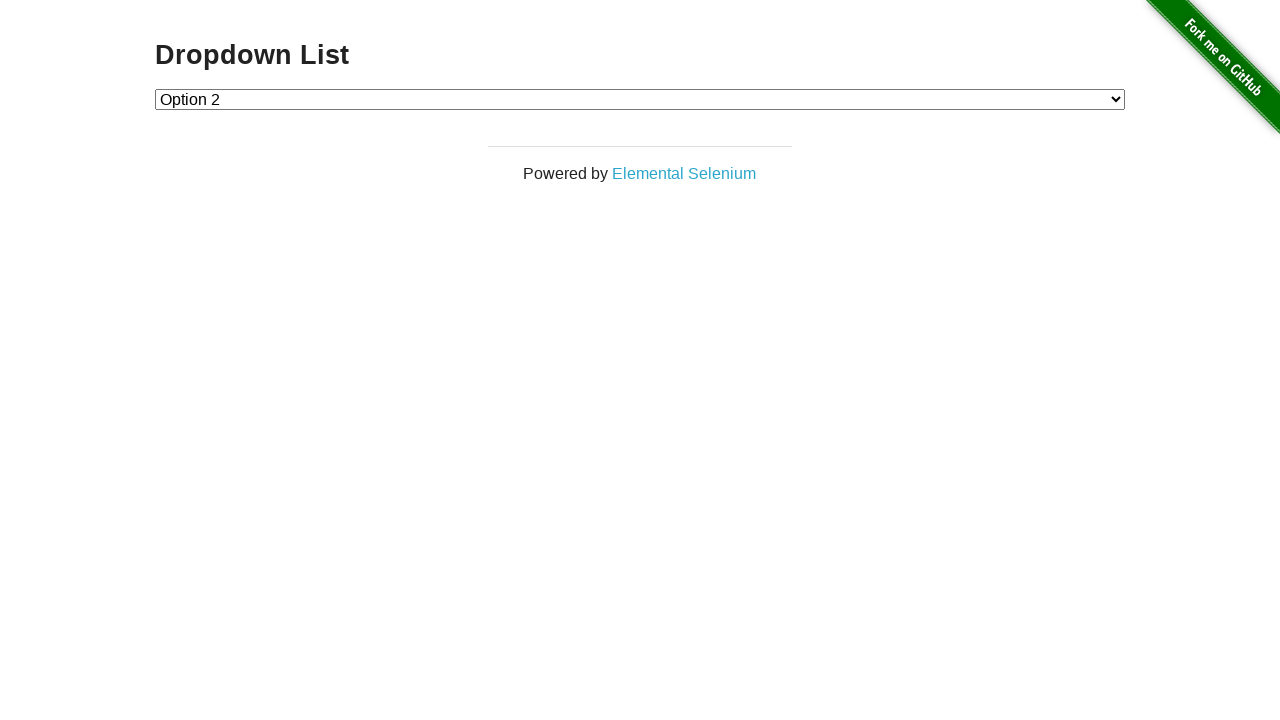